Tests a practice form by filling in first name, last name, email fields and selecting a state from a dropdown

Starting URL: https://demoqa.com/automation-practice-form

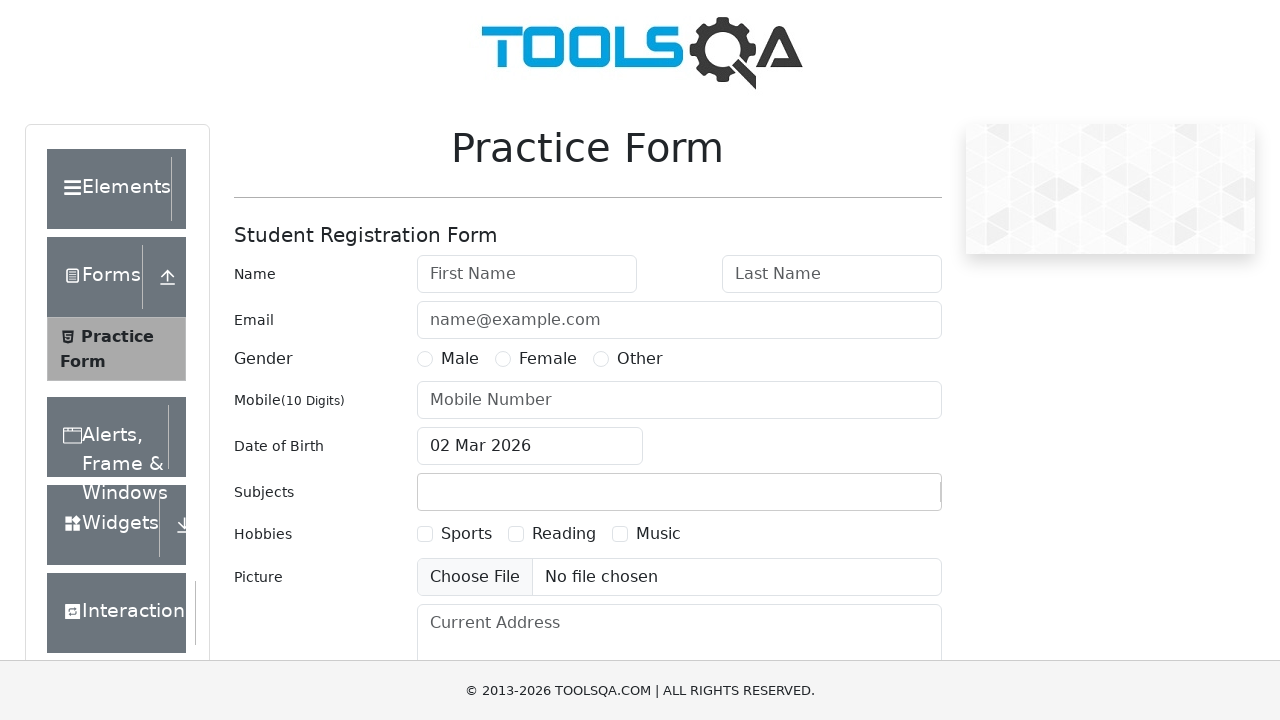

Filled first name field with 'Marina' on #firstName
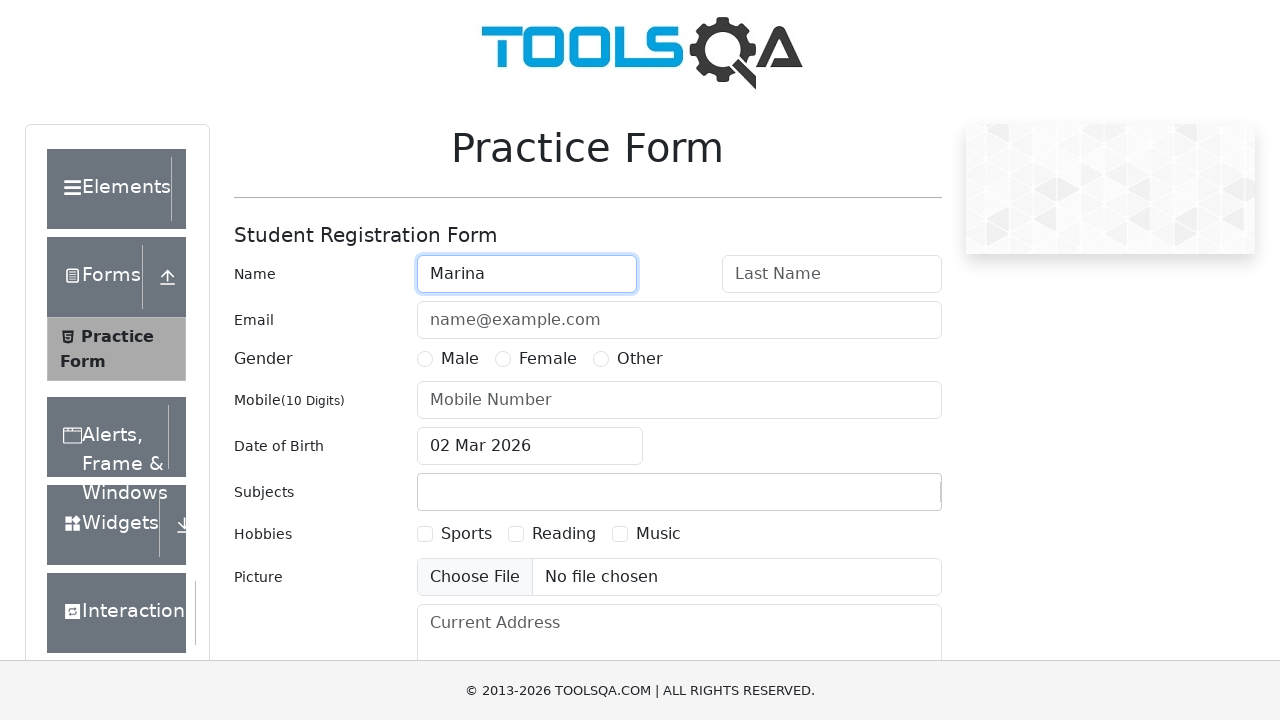

Filled last name field with 'Mar' on #lastName
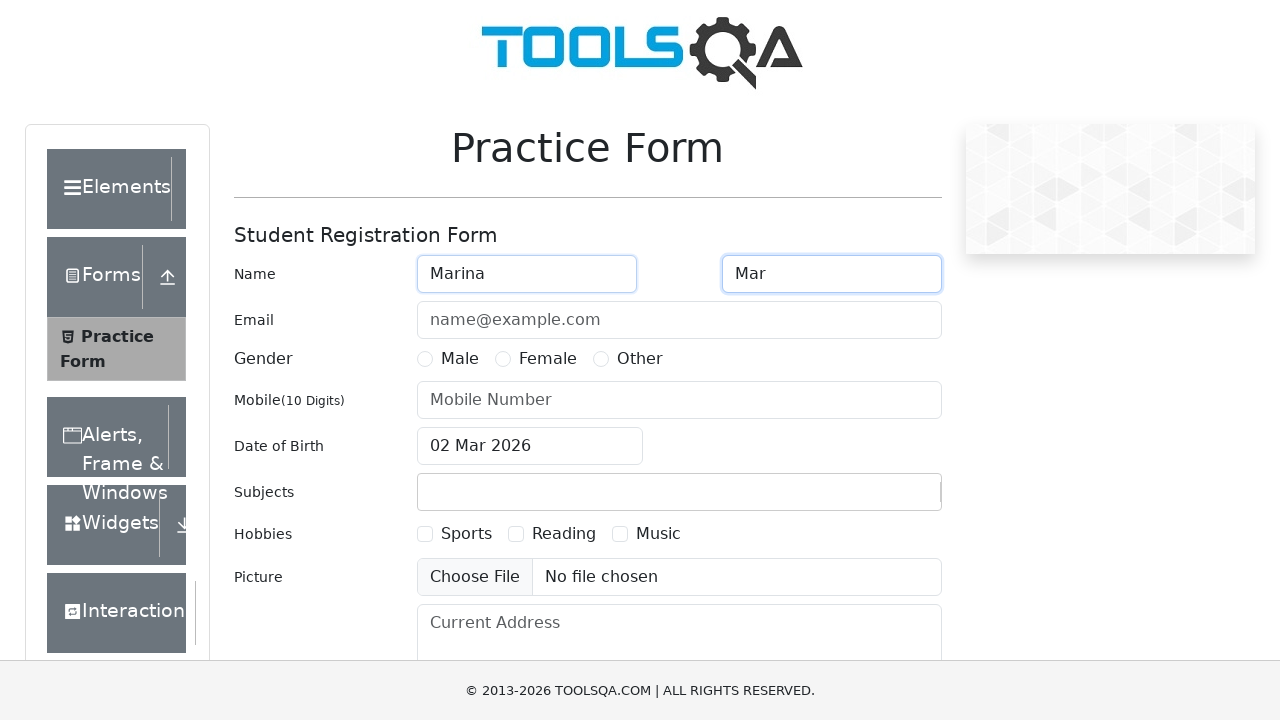

Filled email field with 'name@test.com' on #userEmail
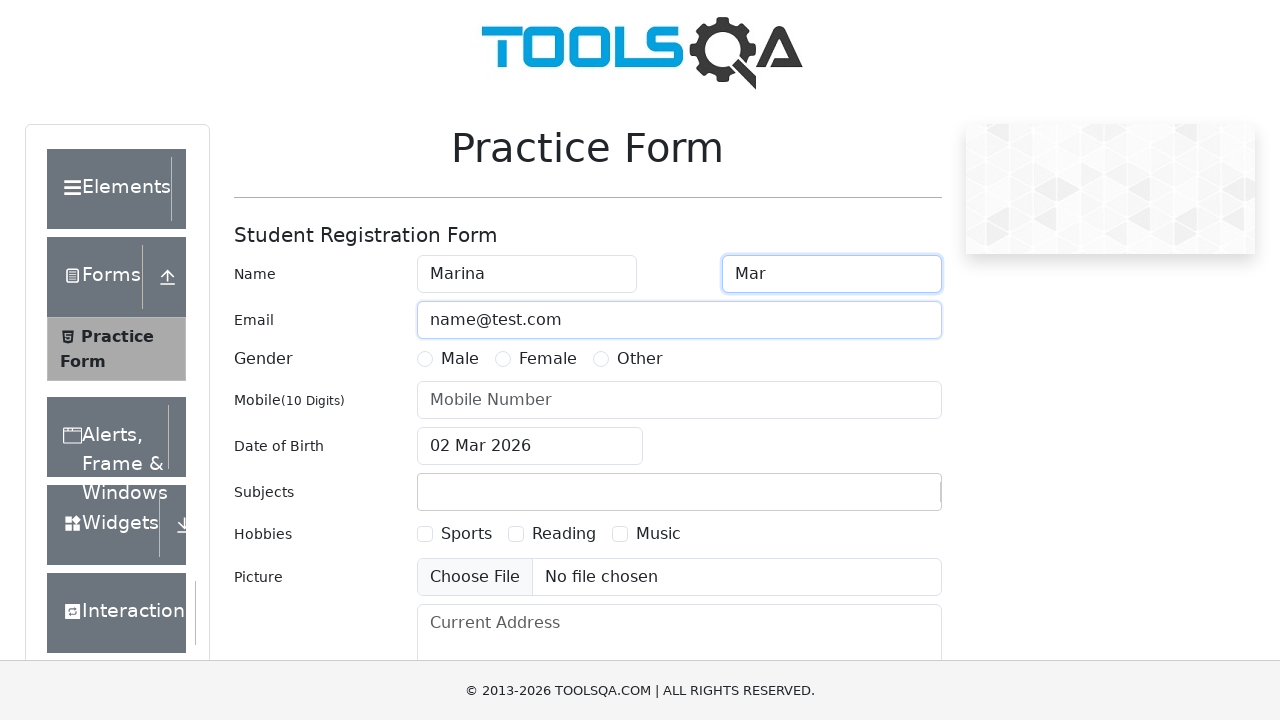

Scrolled state dropdown into view
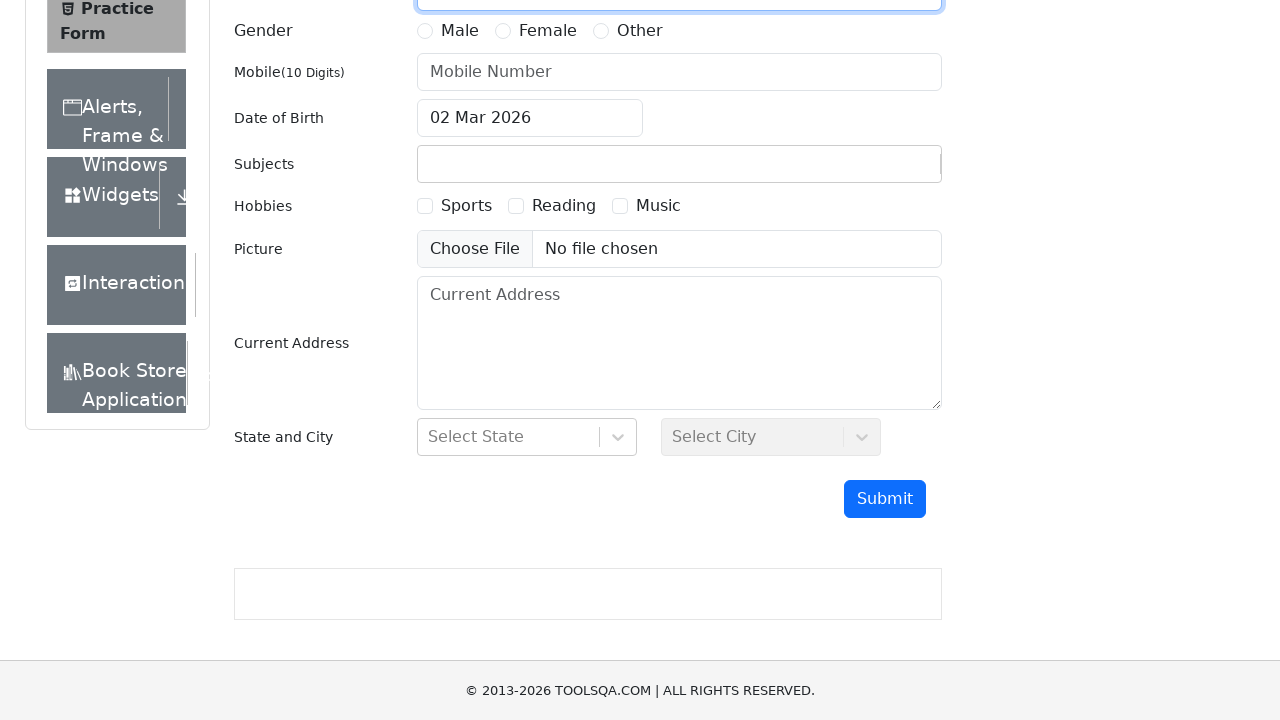

Clicked state dropdown to open it at (527, 437) on #state
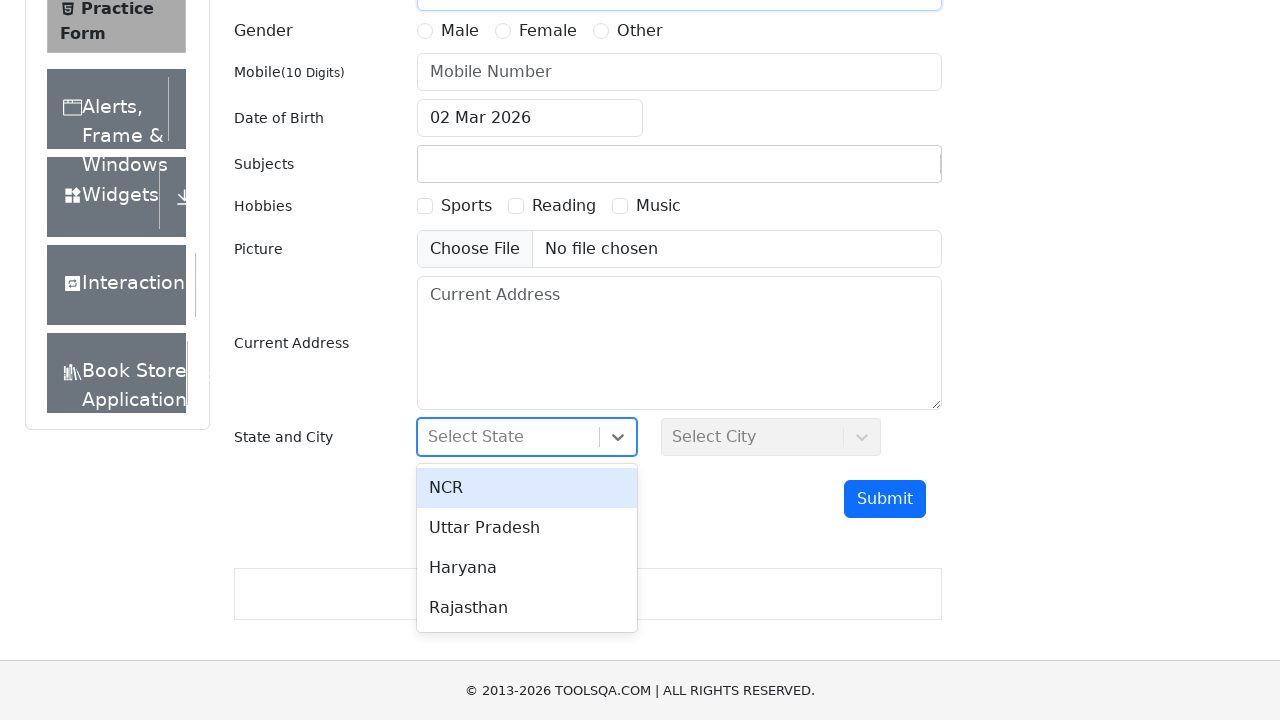

Waited for Haryana option to be visible
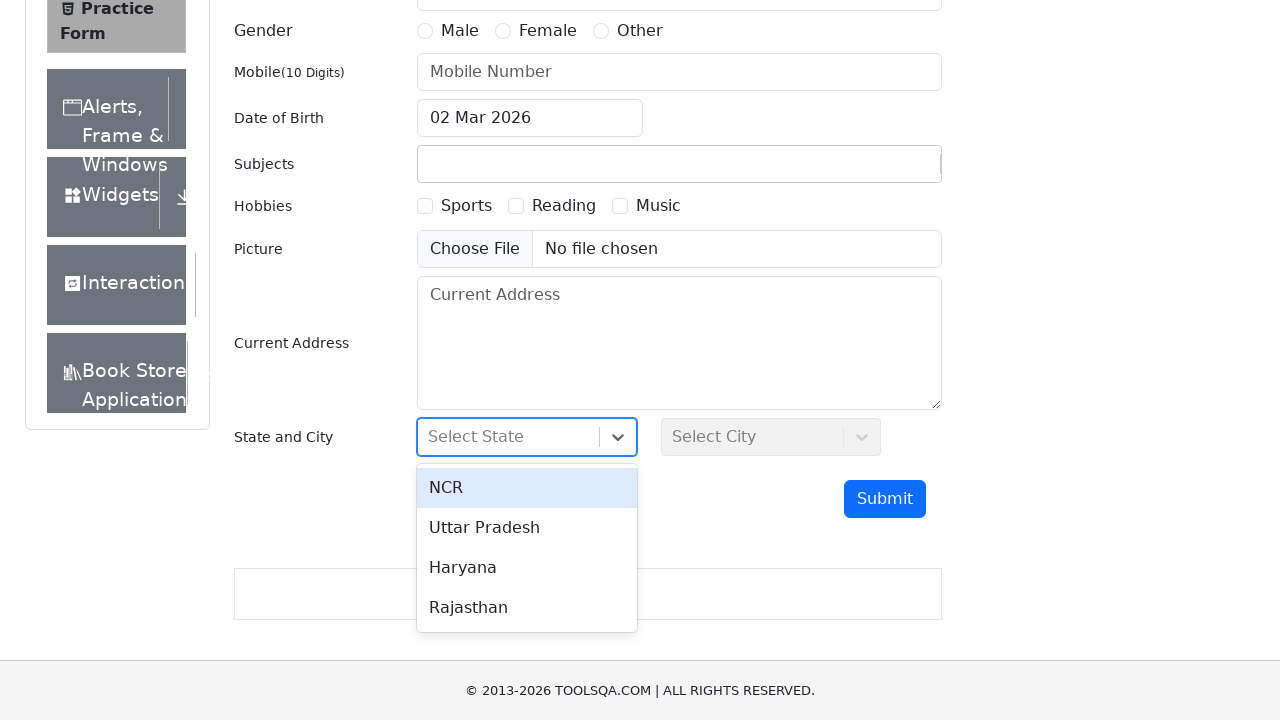

Selected Haryana from state dropdown at (527, 568) on xpath=//div[@id='state']//div[text()='Haryana']
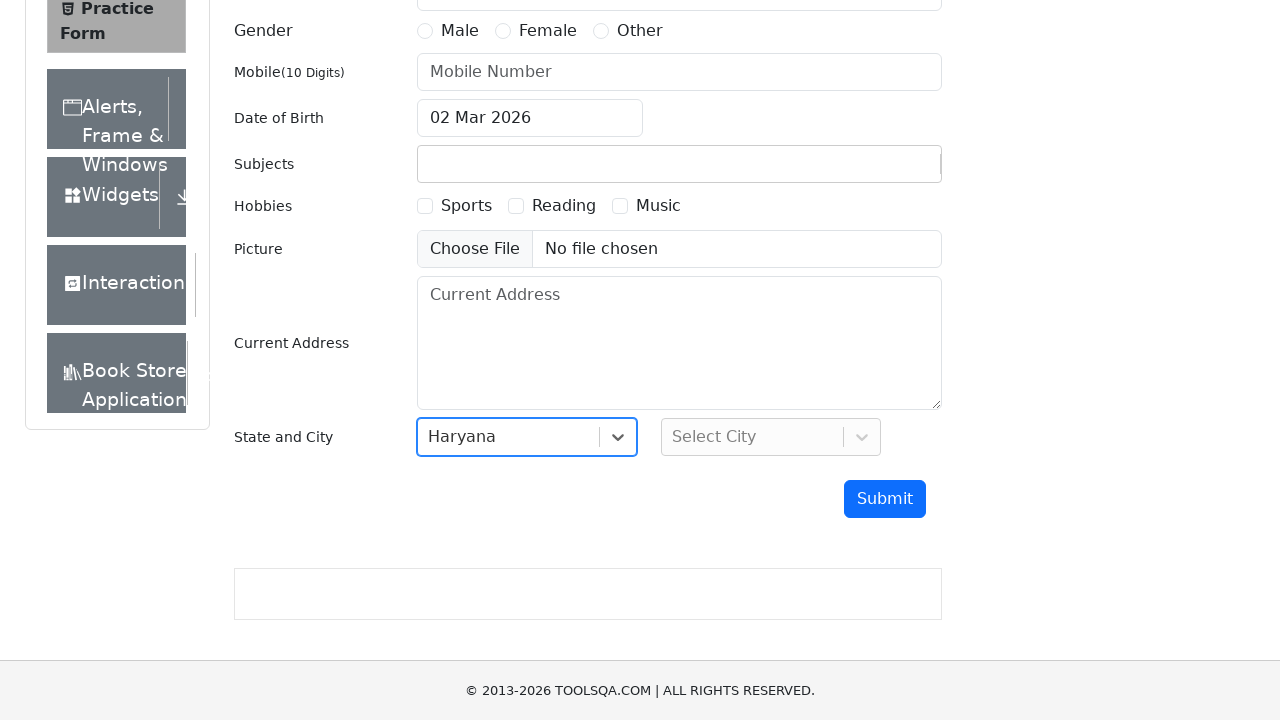

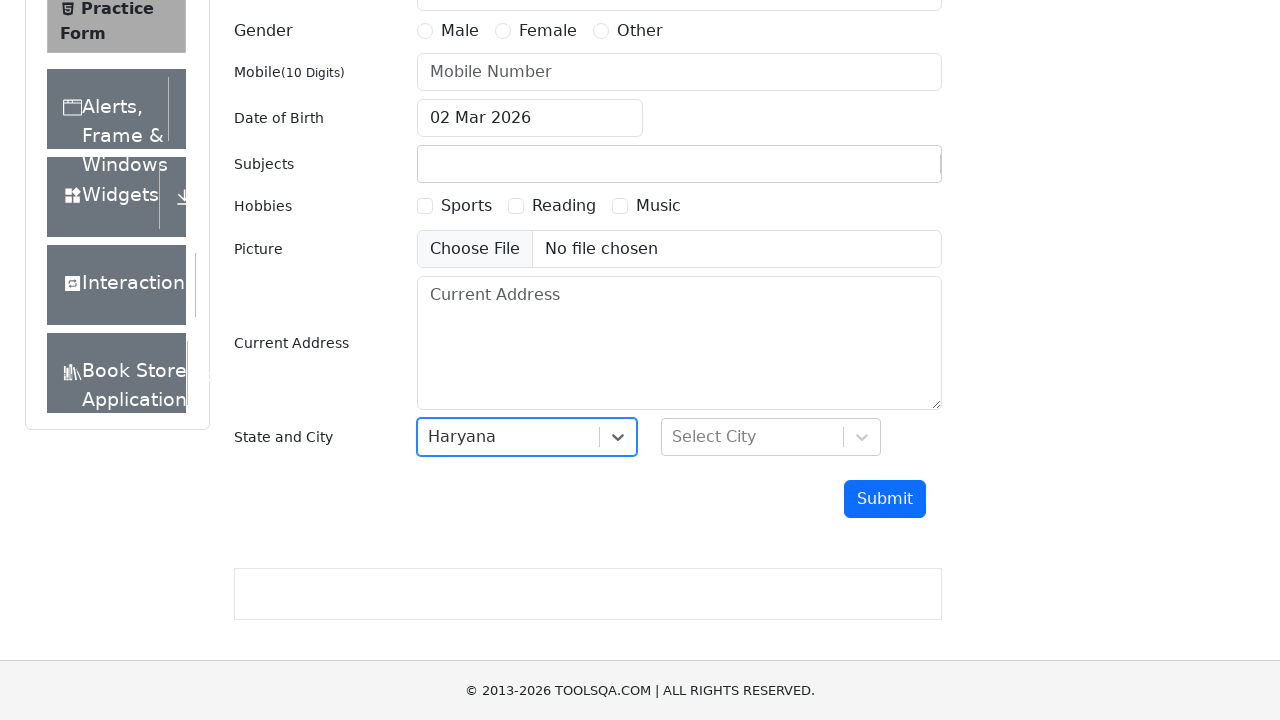